Tests filling the author name and email fields in the review form

Starting URL: https://keybooks.ro/shop/cooking-with-love/

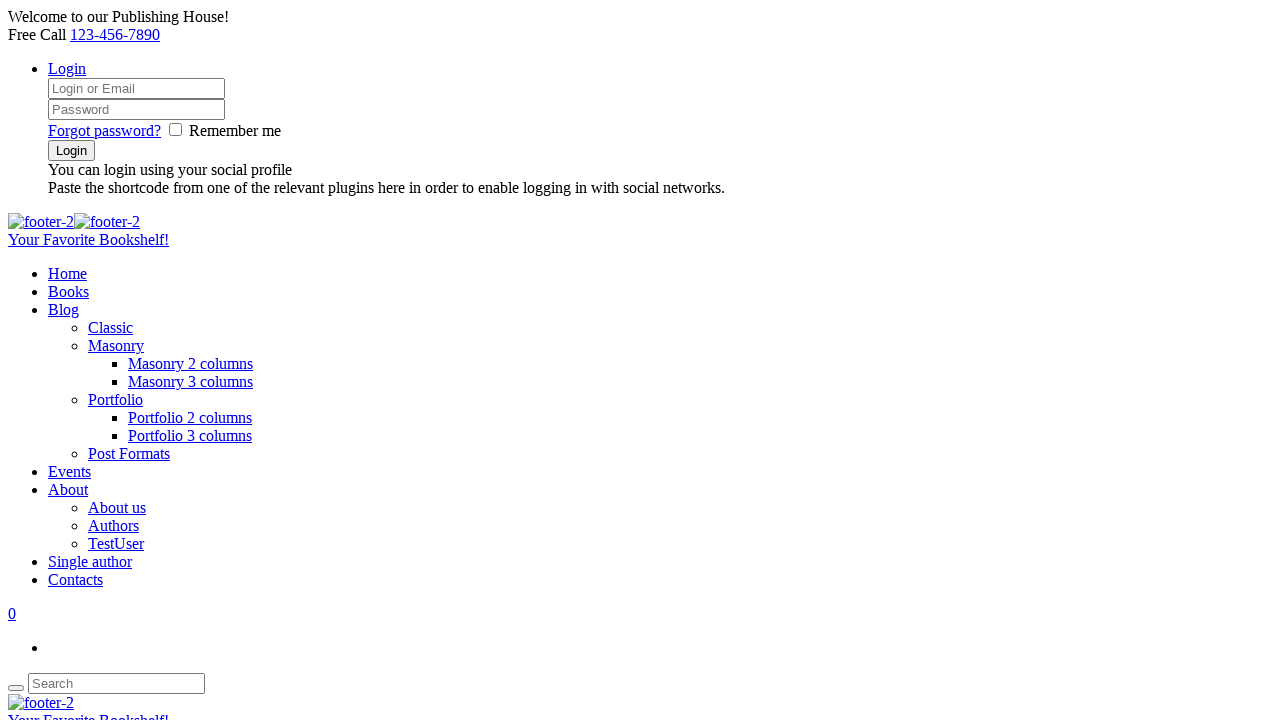

Clicked Reviews tab to reveal the review form at (164, 361) on #tab-title-reviews
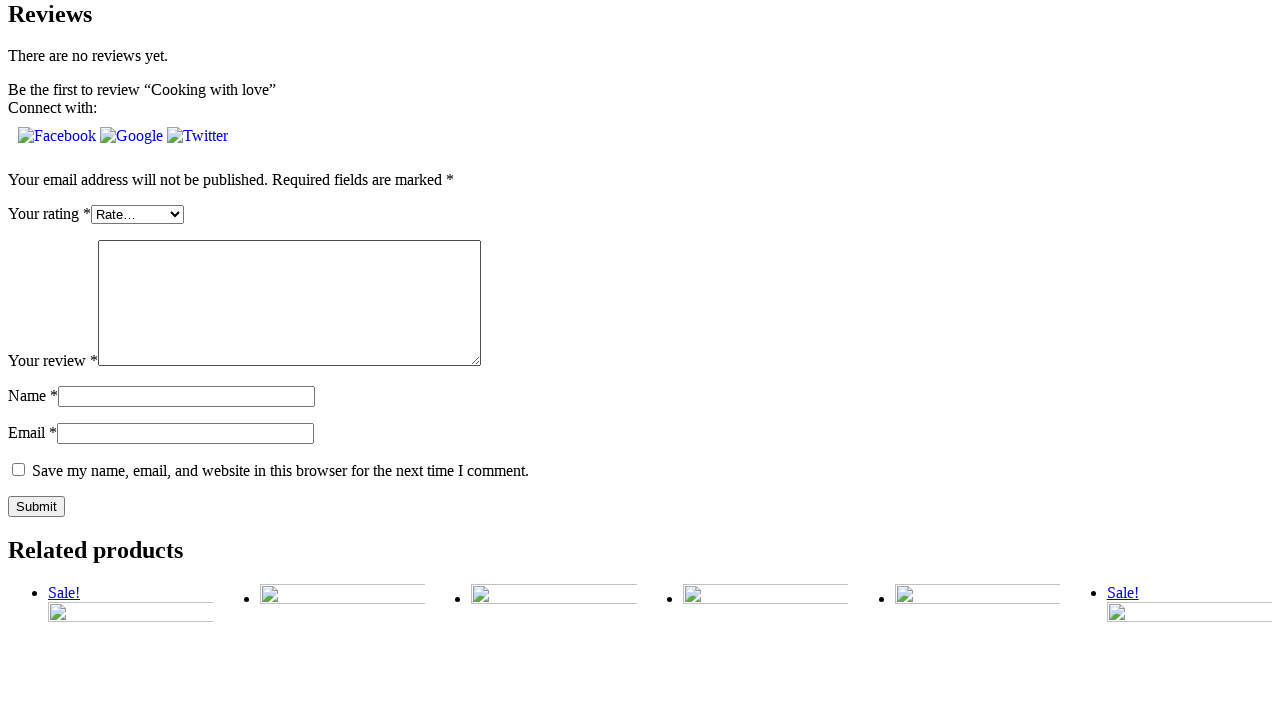

Filled author name field with 'Test Ceva' on input[name='author']
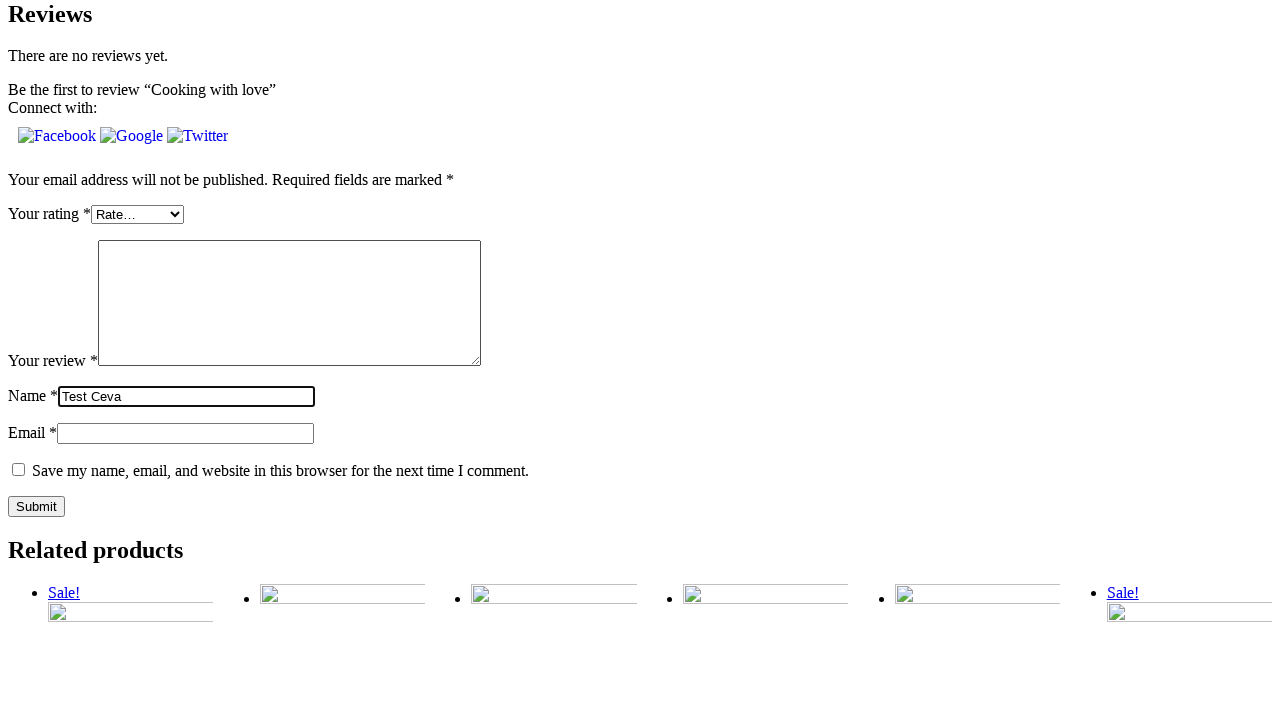

Cleared author name field on input[name='author']
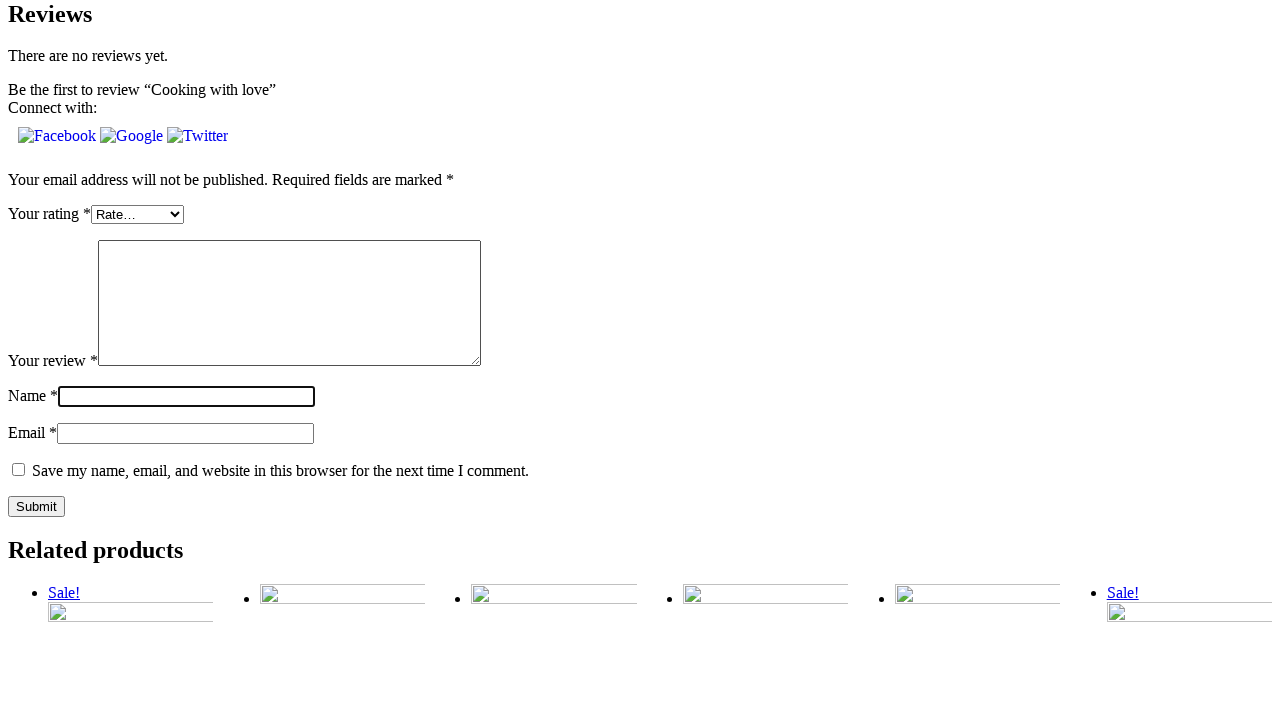

Filled author name field with 'Jhonny Bravo' on input[name='author']
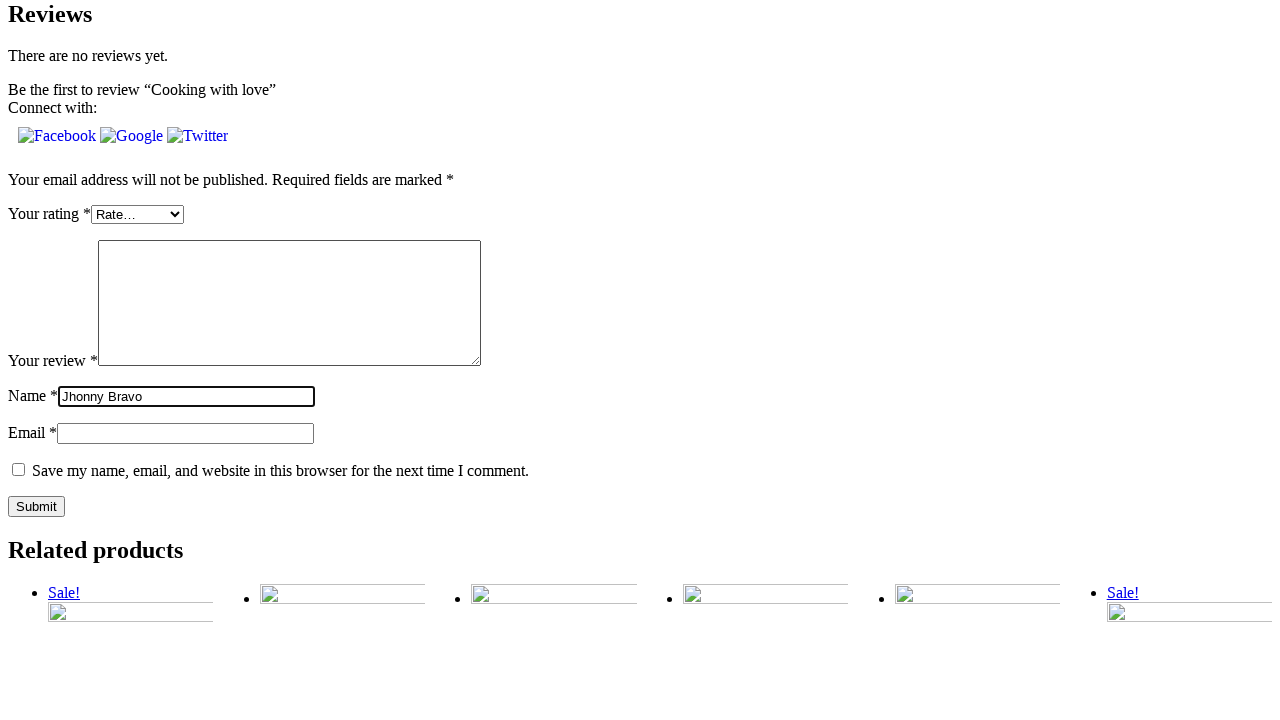

Filled email field with 'test@example.com' on input[type='email']
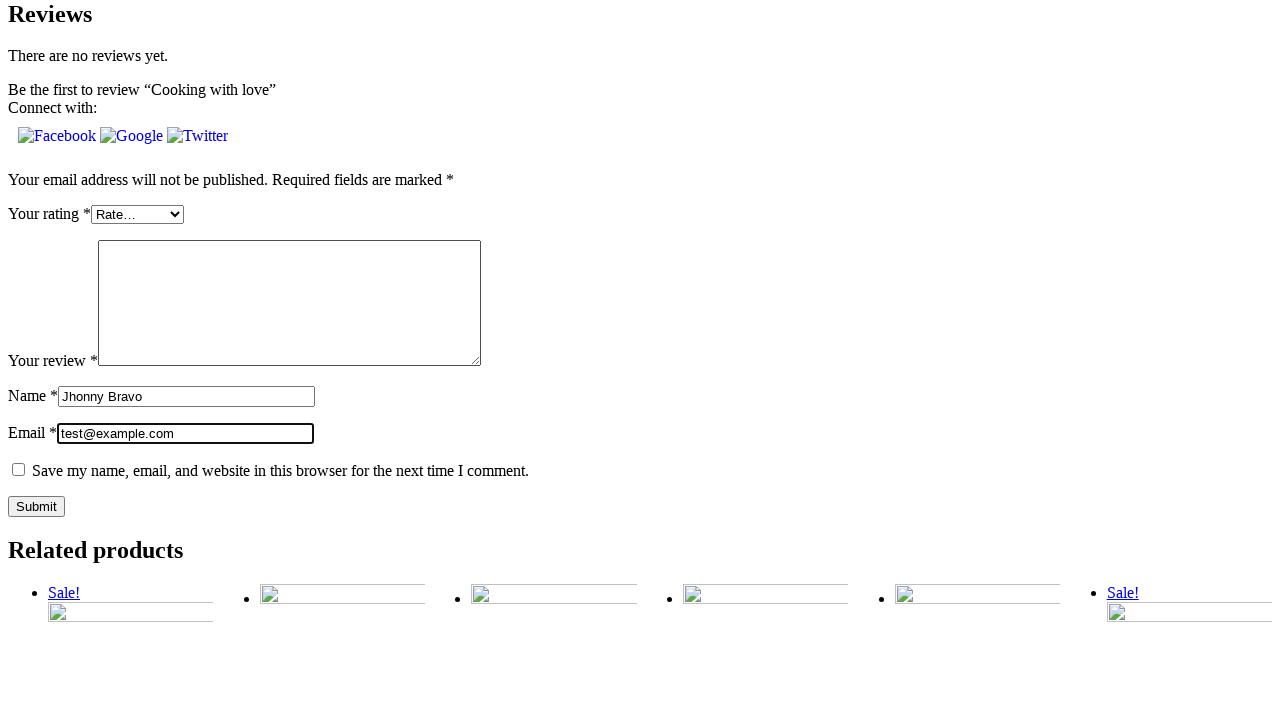

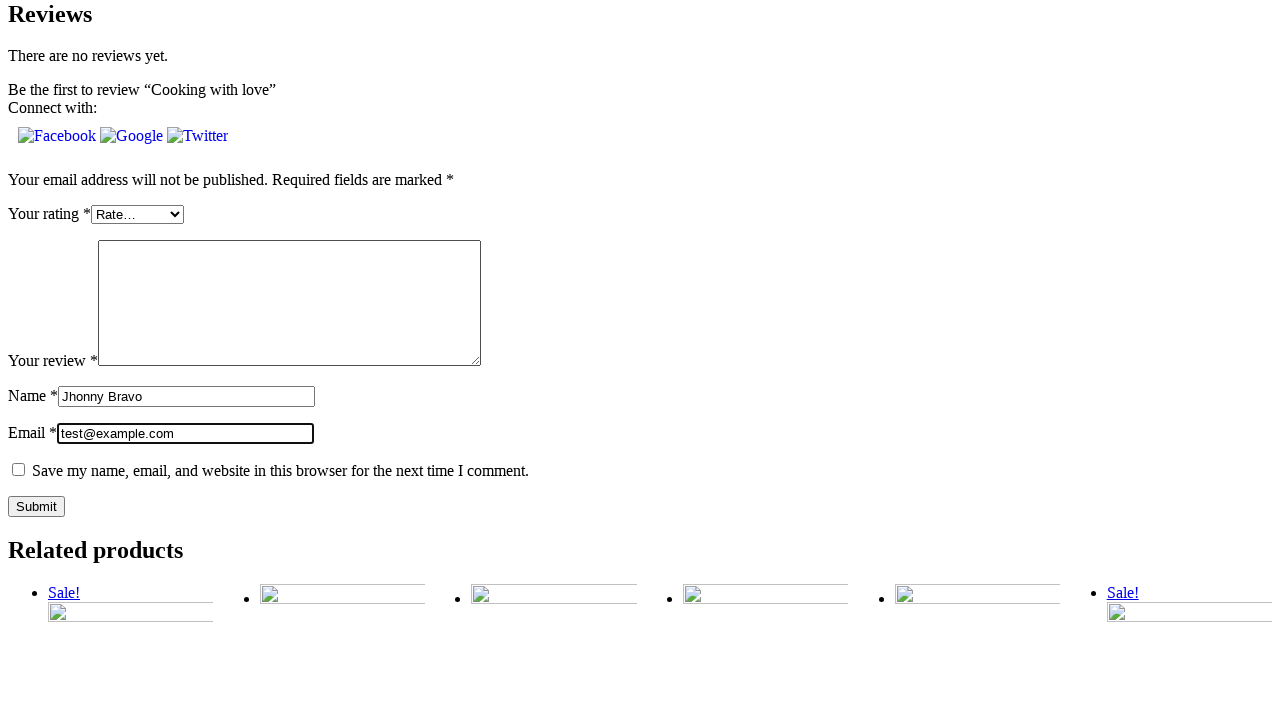